Tests drag and drop functionality on jQueryUI demo page by dragging an element onto a droppable target within an iframe

Starting URL: https://jqueryui.com/droppable/

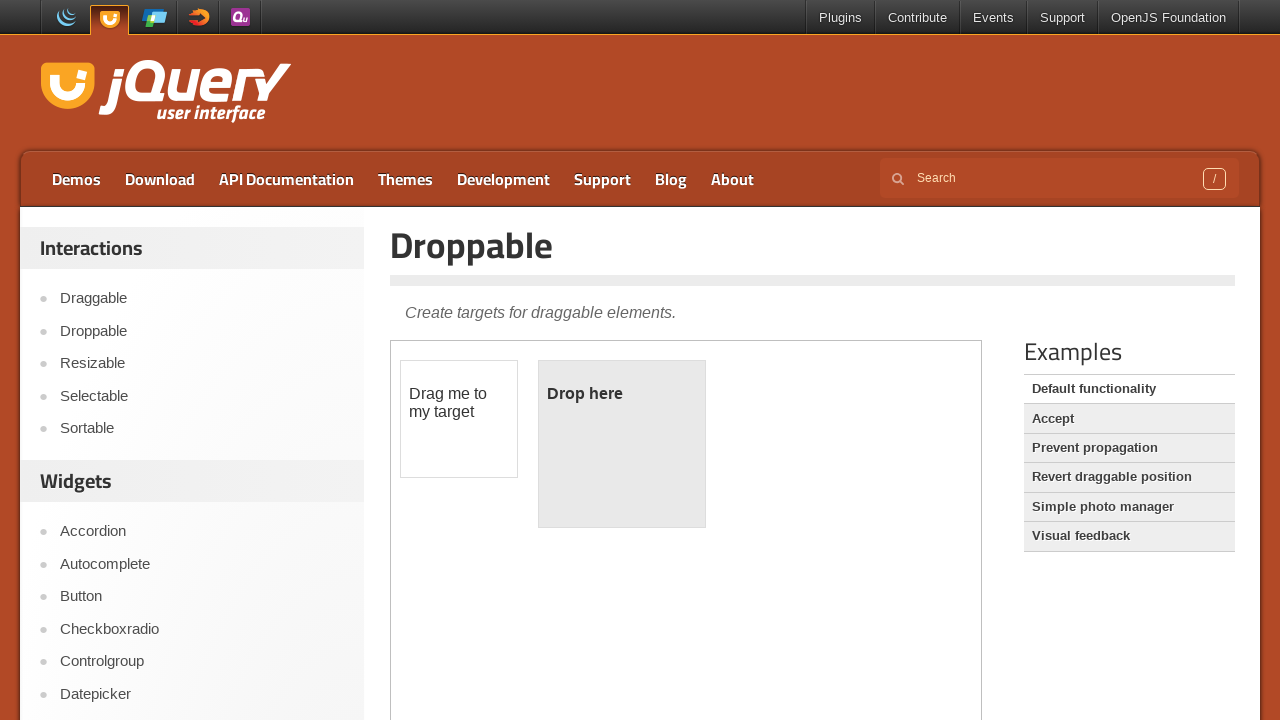

Located the demo iframe containing drag and drop elements
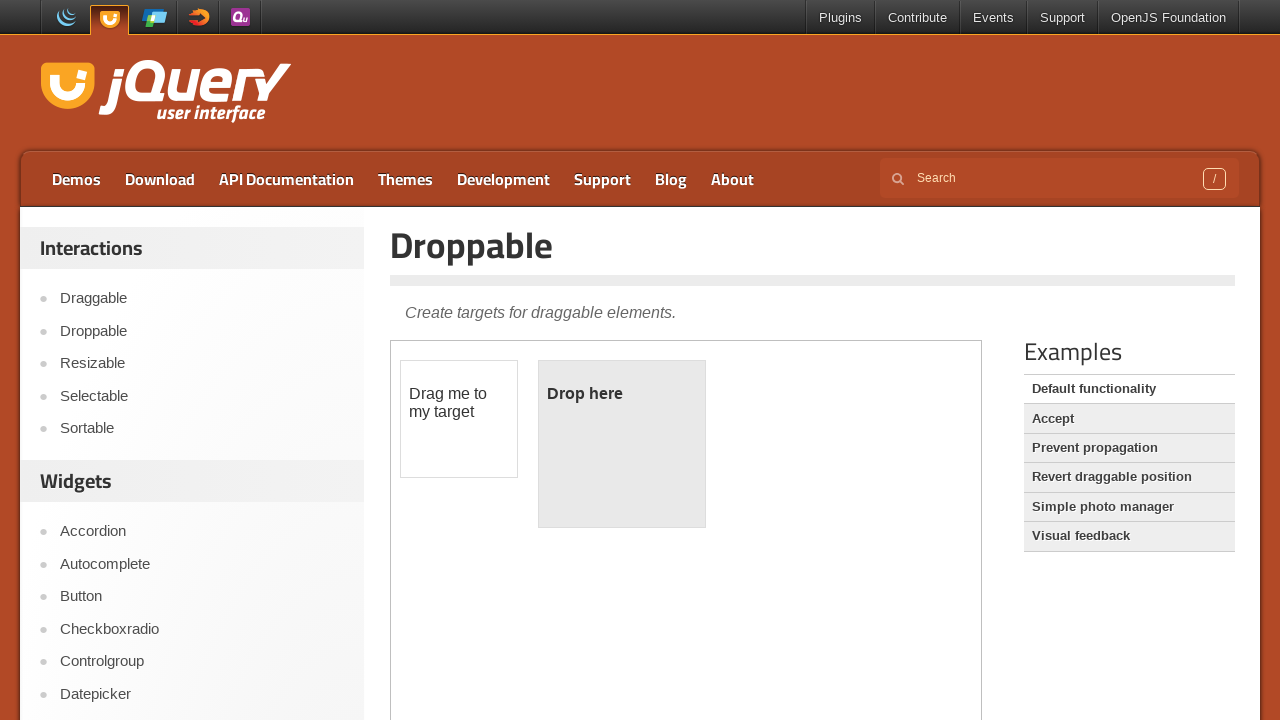

Located the draggable element within the iframe
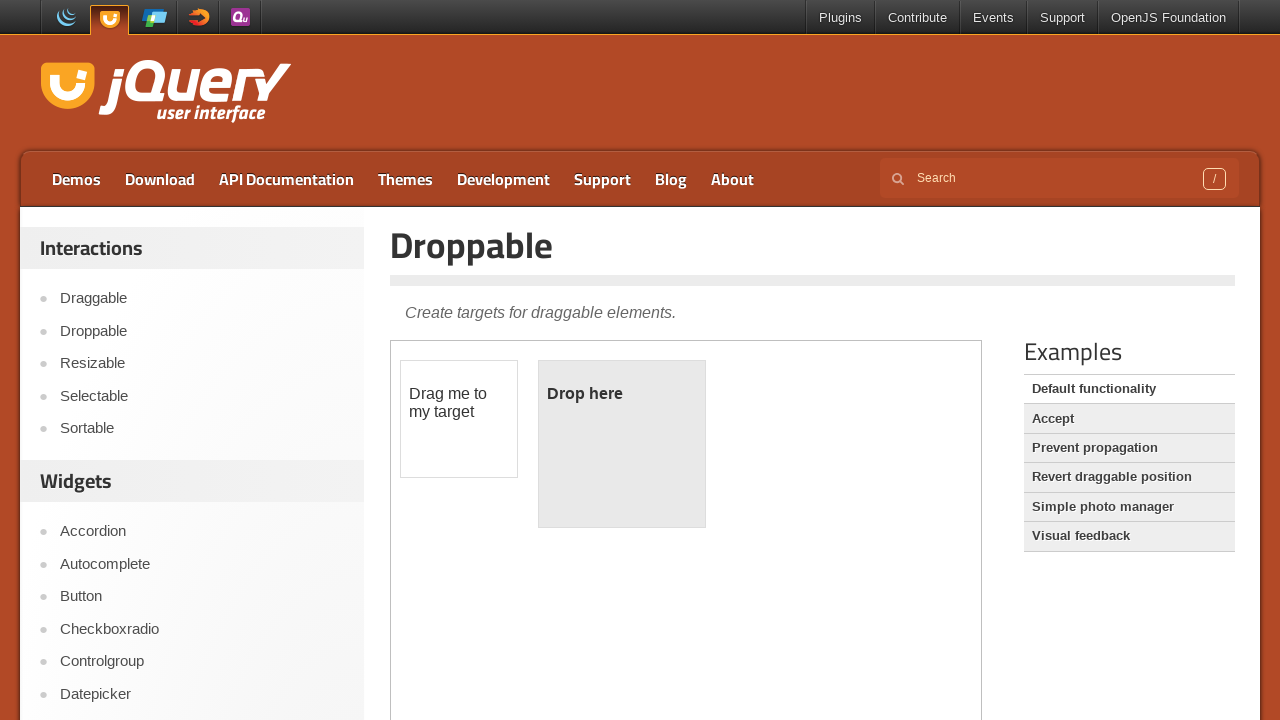

Located the droppable target element within the iframe
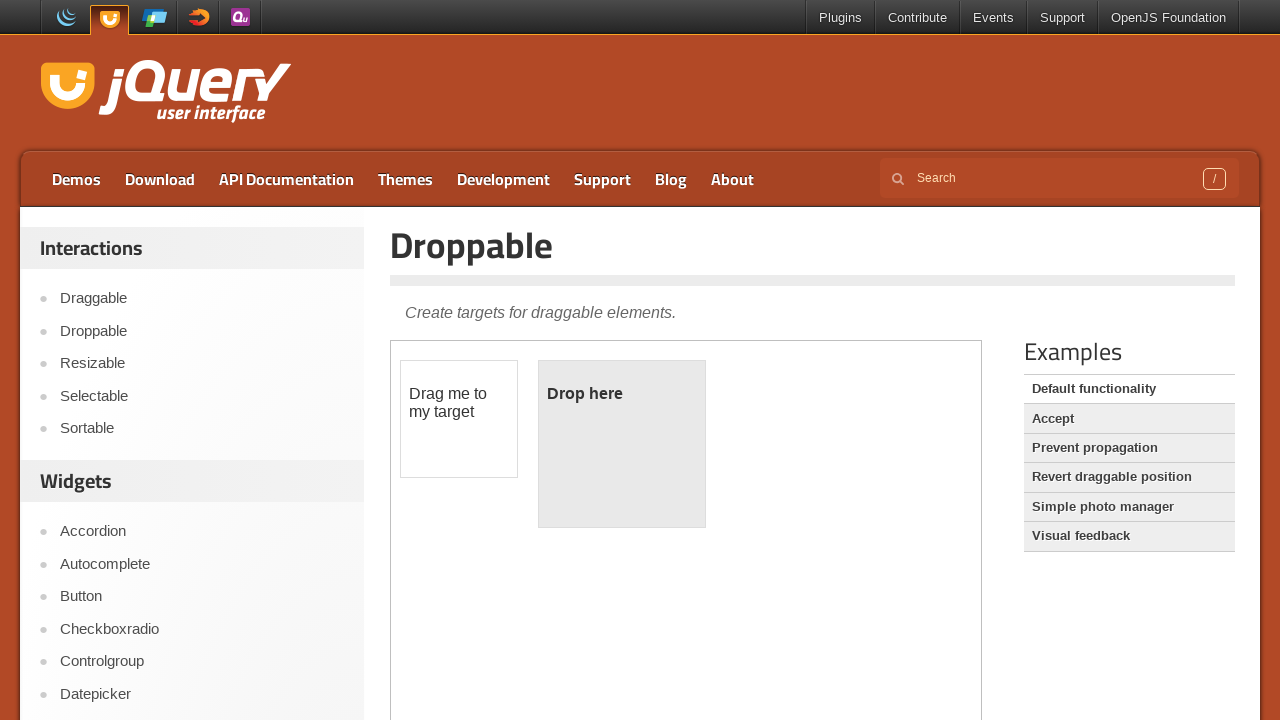

Dragged the draggable element onto the droppable target at (622, 444)
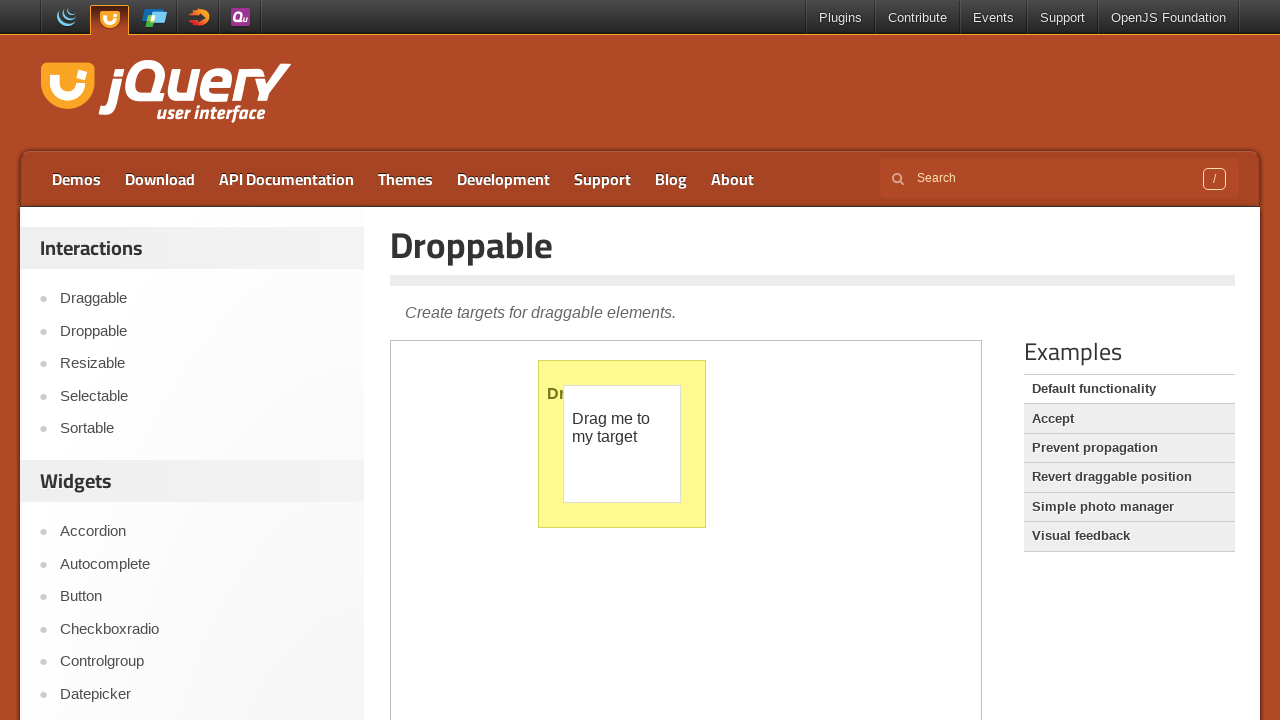

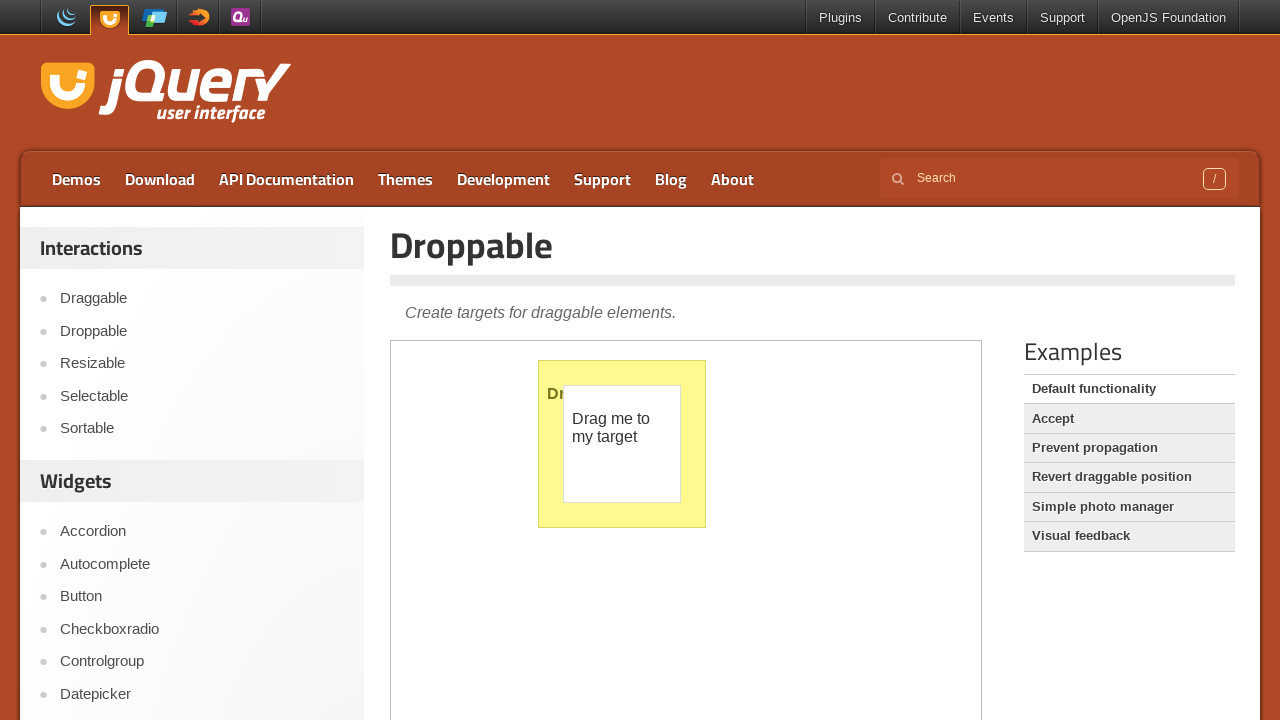